Tests scrolling by a specific number of pixels (1000) using JavaScript scrollBy function.

Starting URL: https://demo.automationtesting.in/Register.html

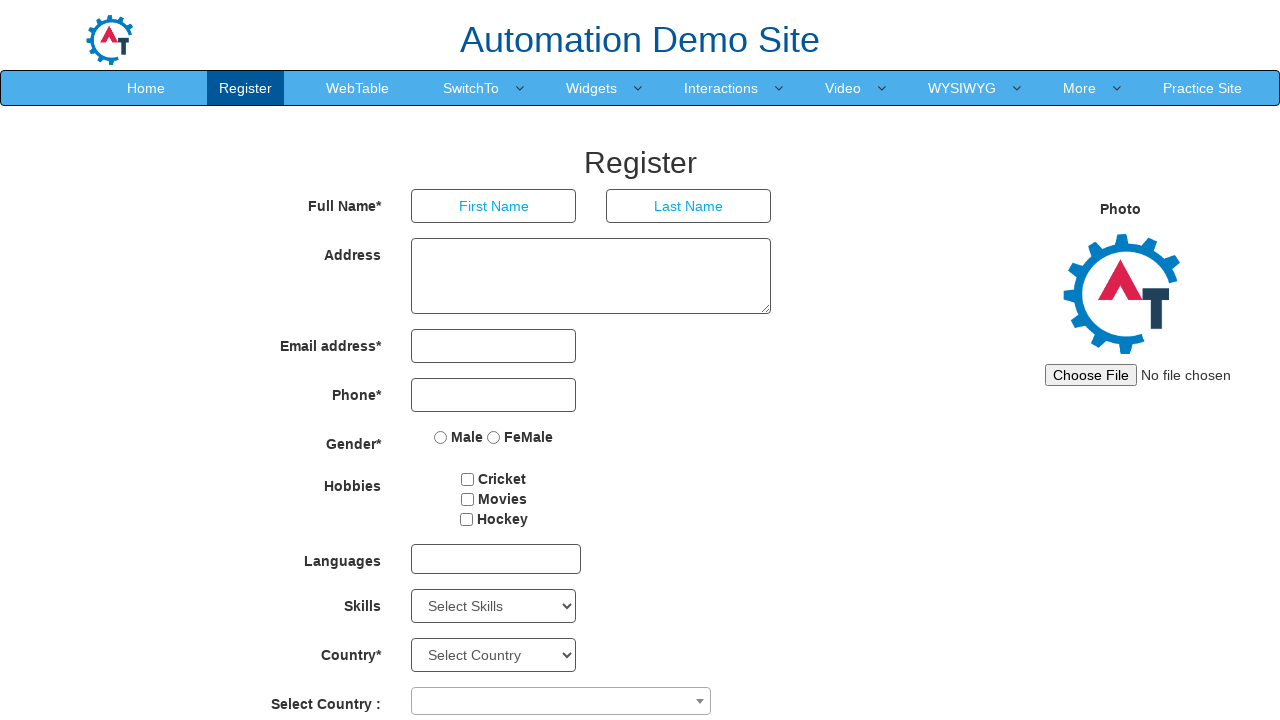

Navigated to Registration page
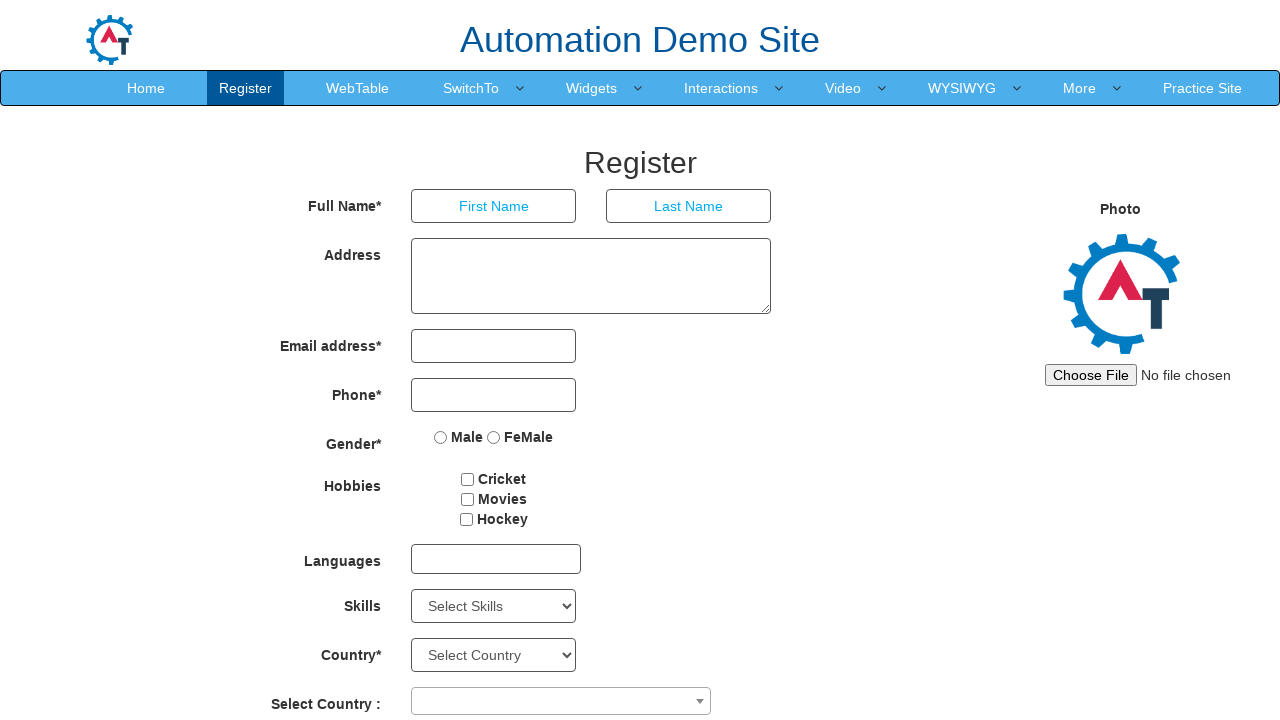

Scrolled down 1000 pixels using JavaScript scrollBy function
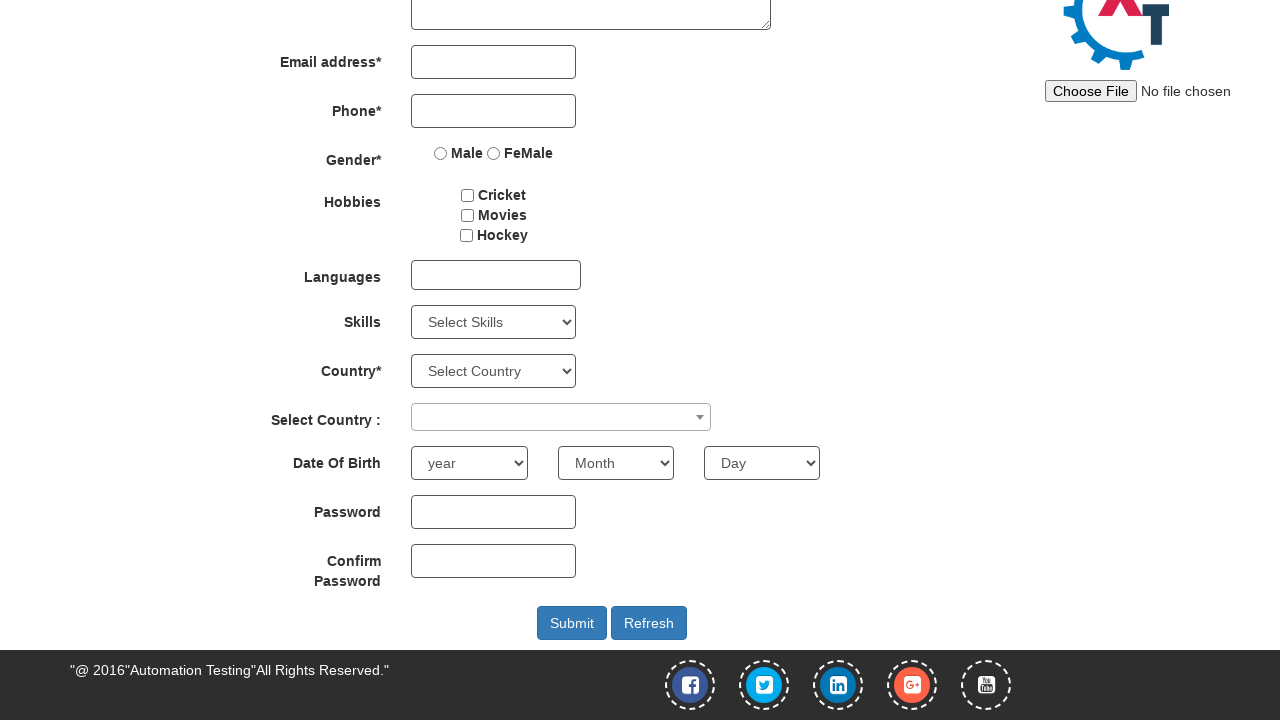

Waited 1000ms to observe scroll effect
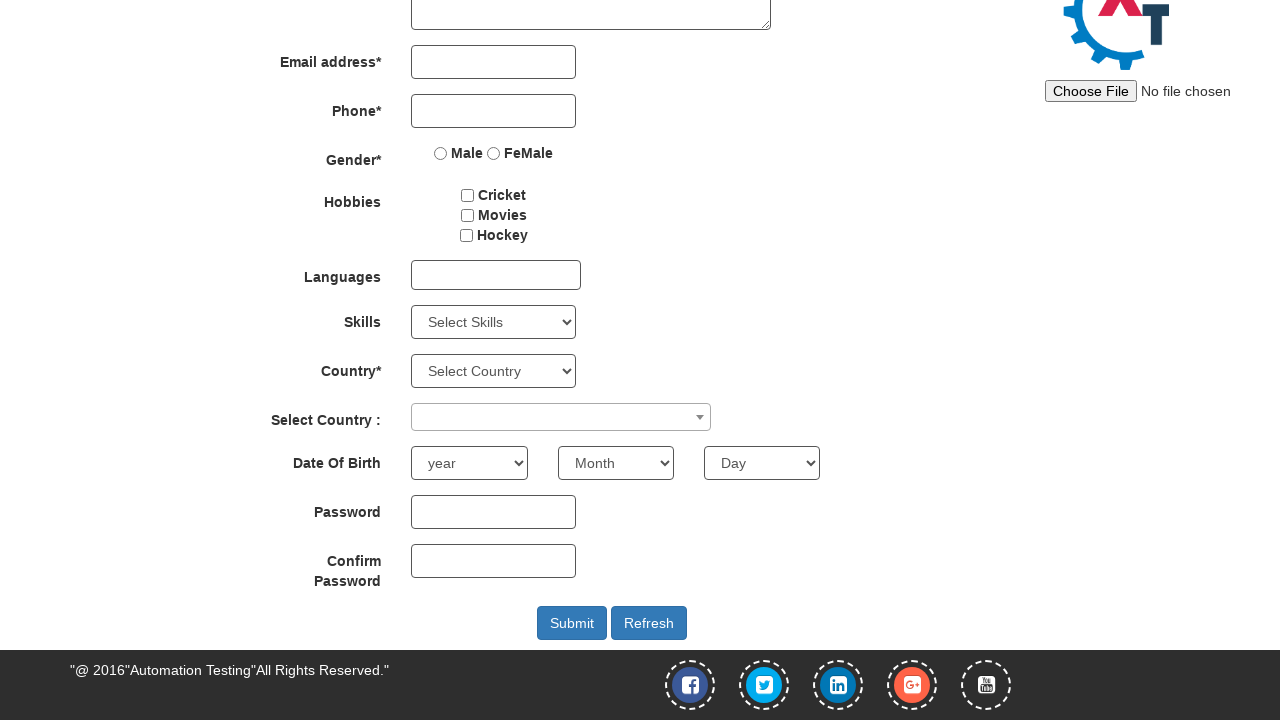

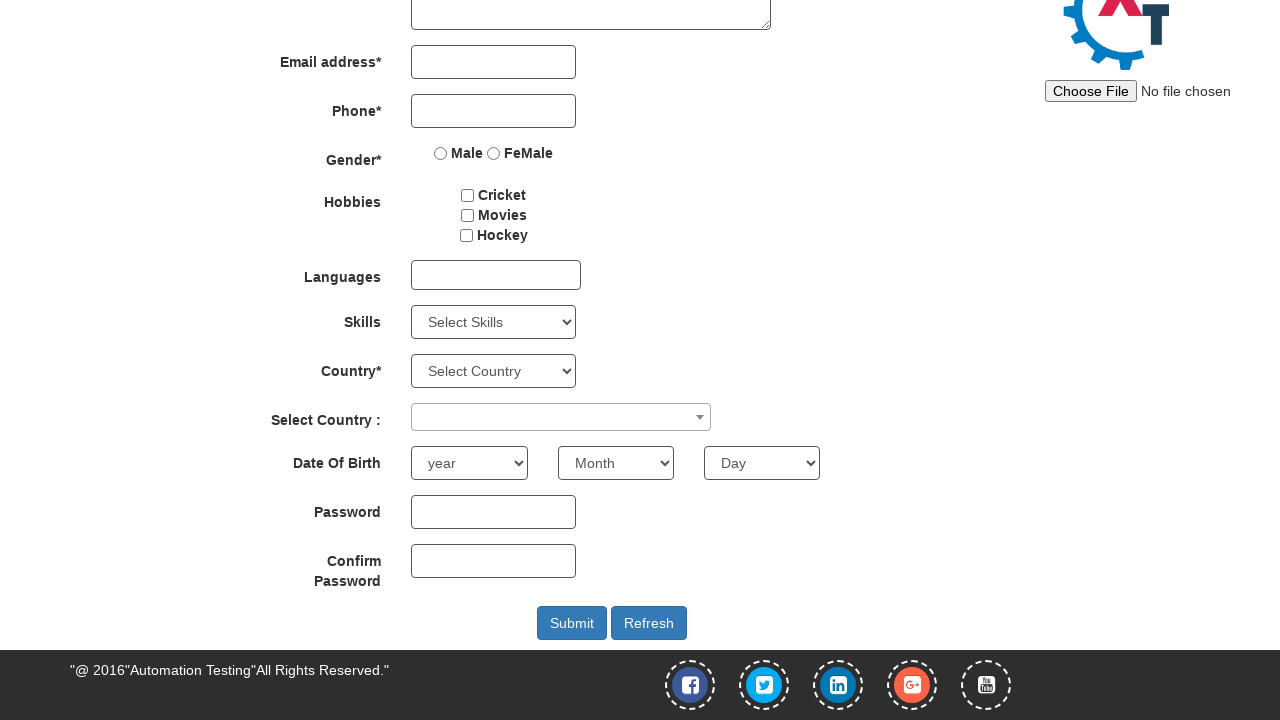